Verifies that the hero heading has the correct text on the SLAO website

Starting URL: http://slao.se

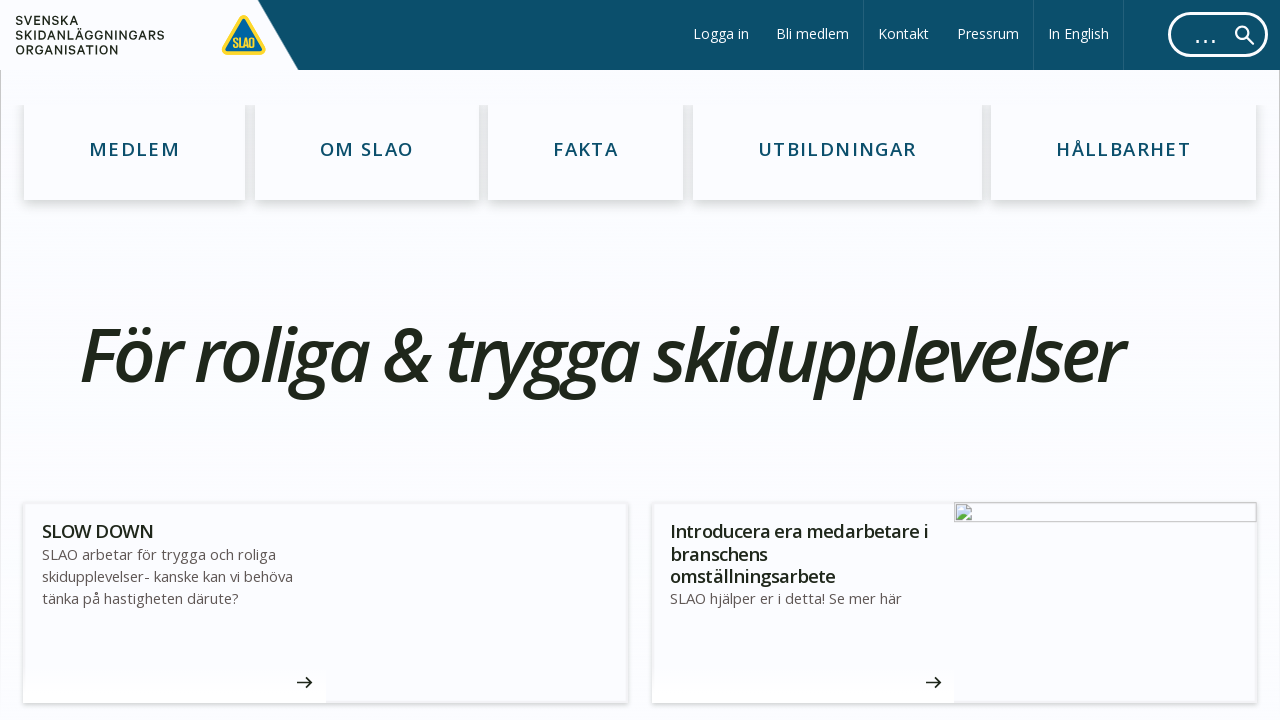

Navigated to SLAO website at http://slao.se
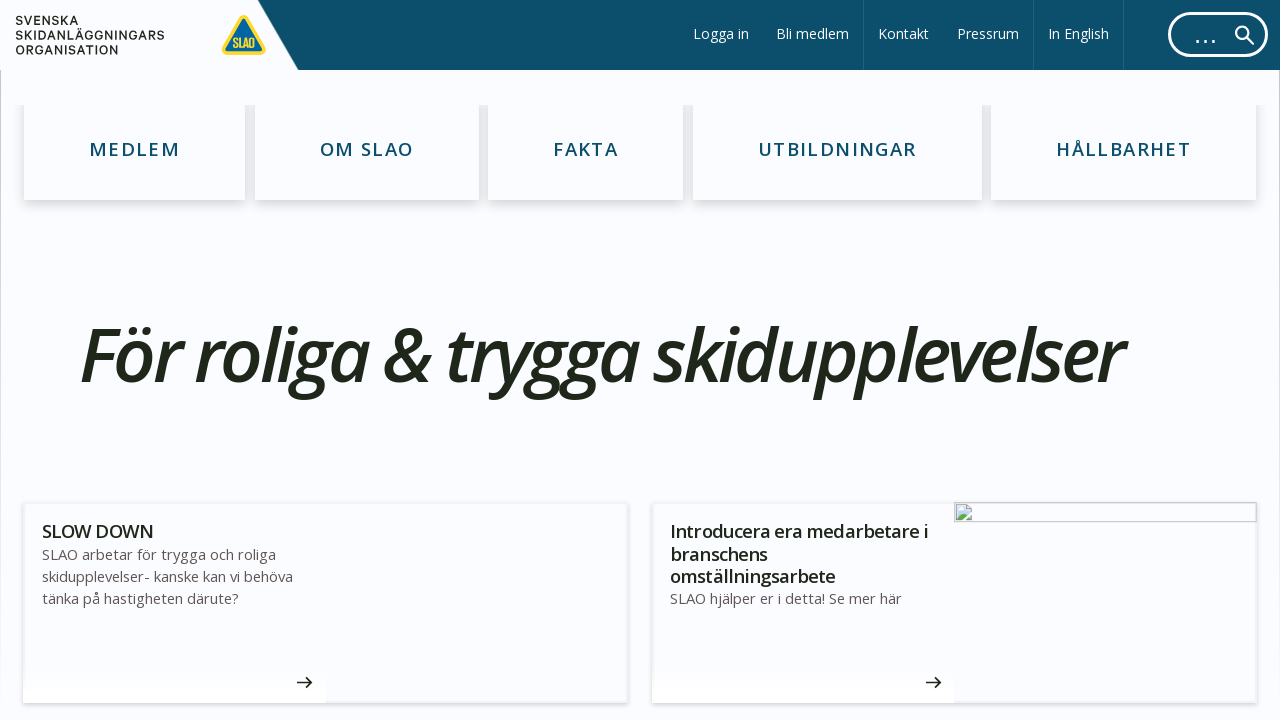

Located h1 element on the page
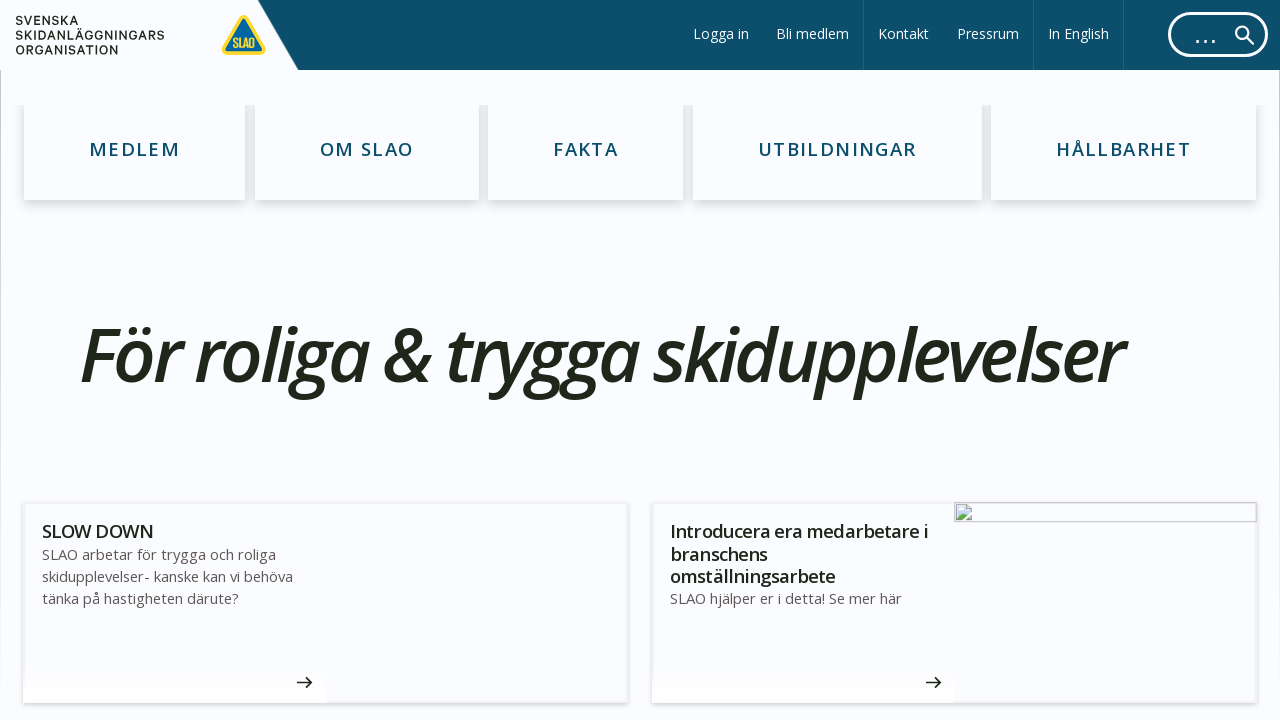

Verified hero heading text is 'För roliga & trygga skidupplevelser'
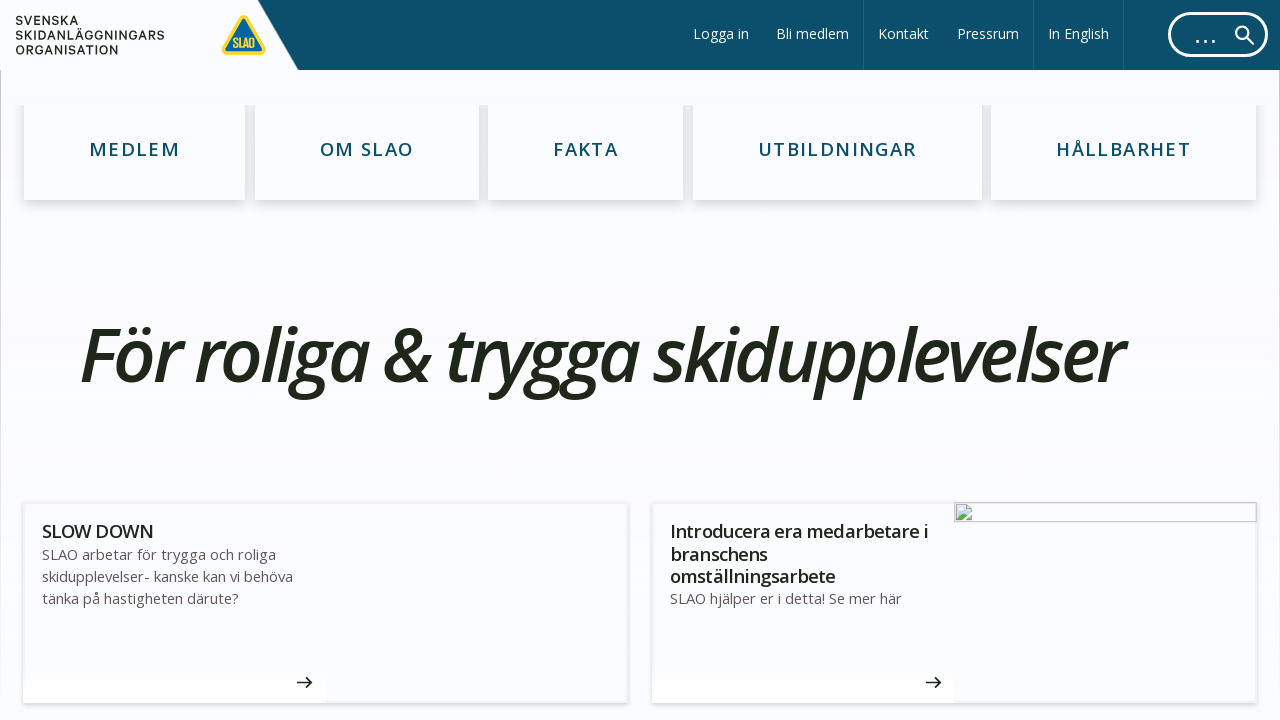

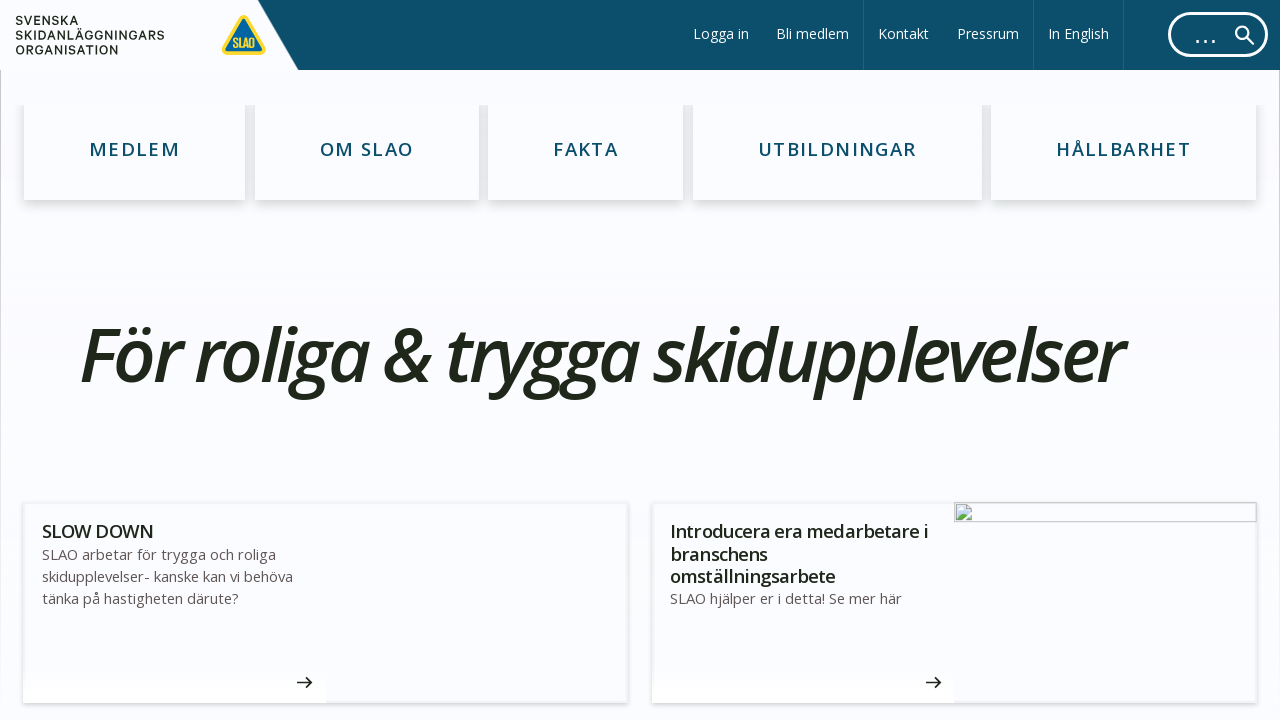